Navigates to a Selenium course content page and verifies that a specific contact/mail information element is present on the page.

Starting URL: http://greenstech.in/selenium-course-content.html

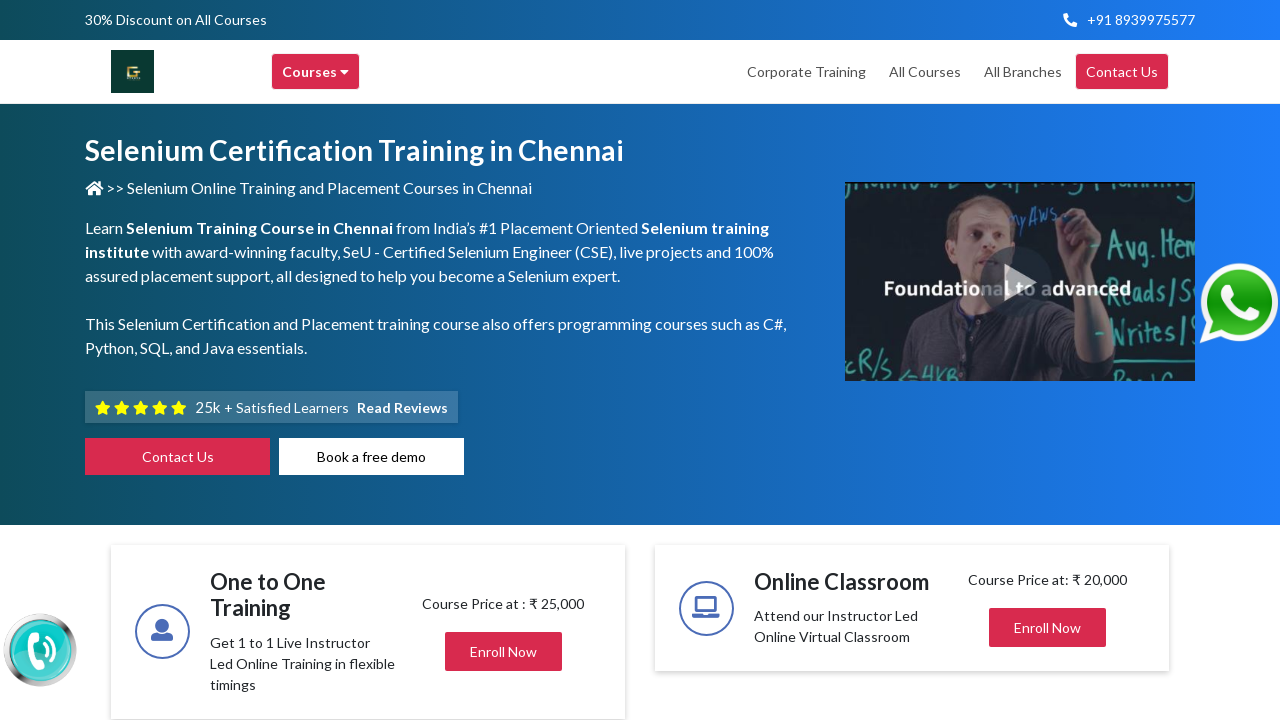

Navigated to Selenium course content page
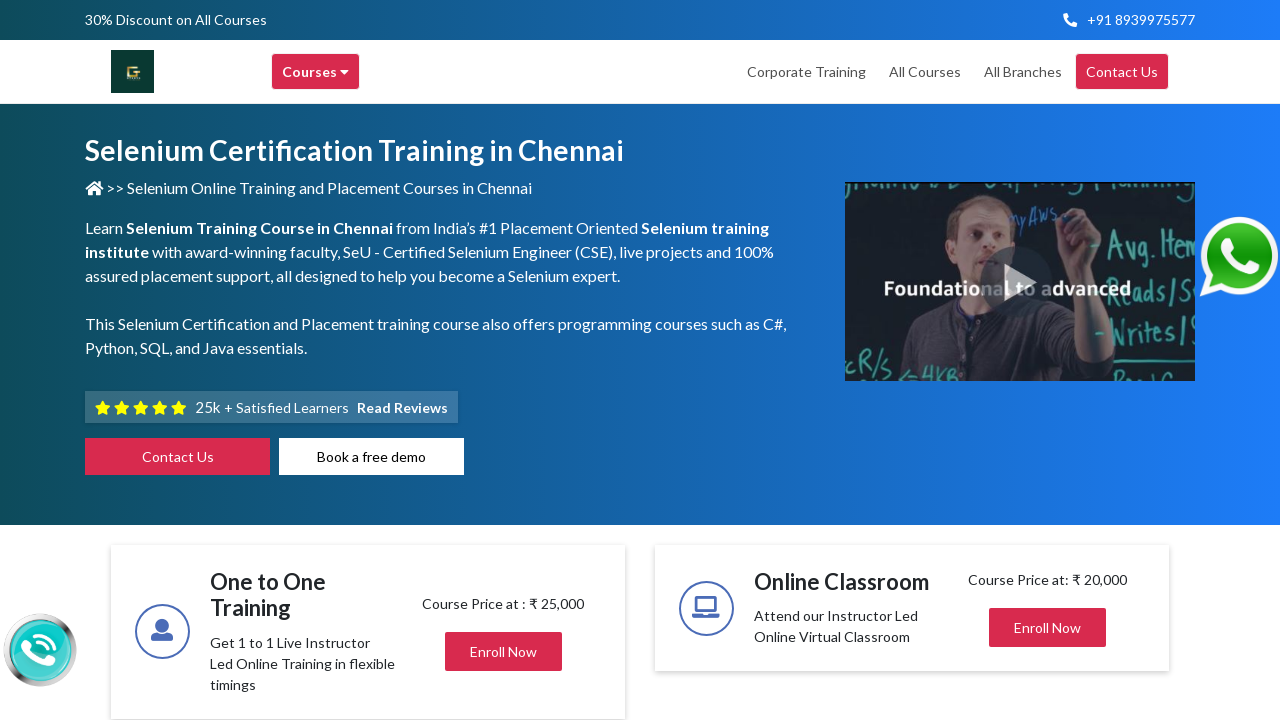

Mail info element selector loaded
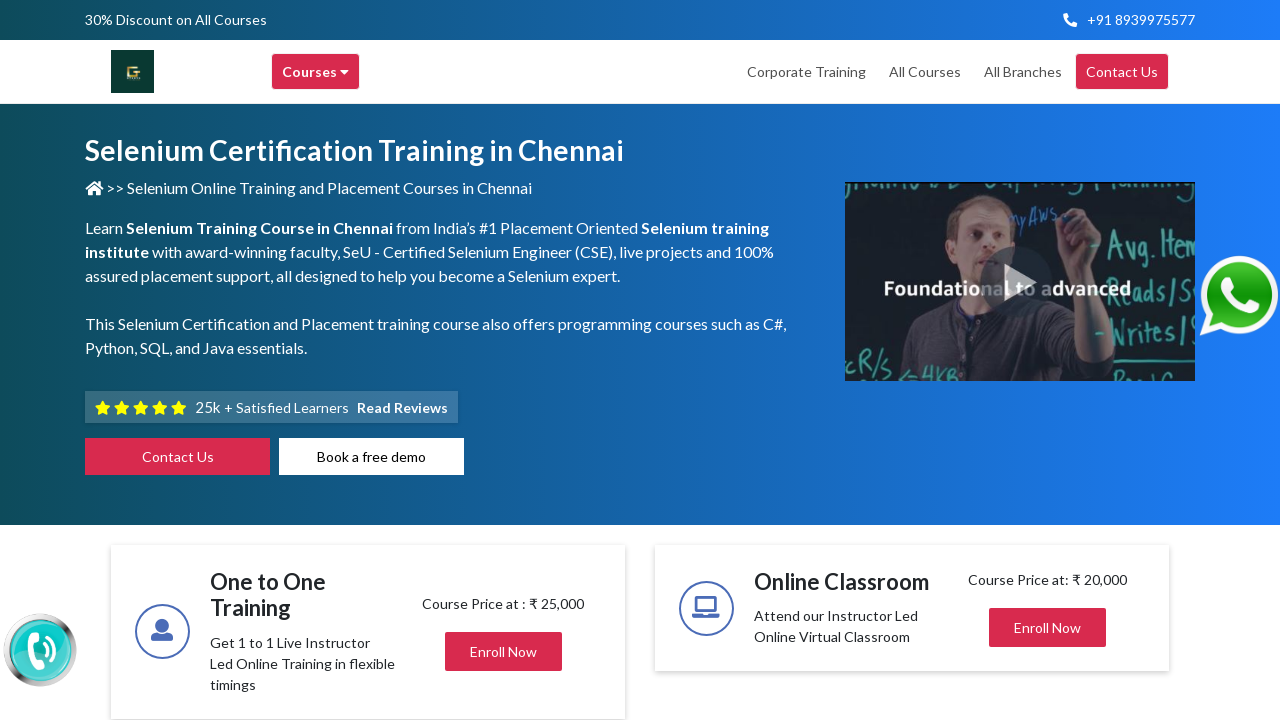

Located the third mail-info element
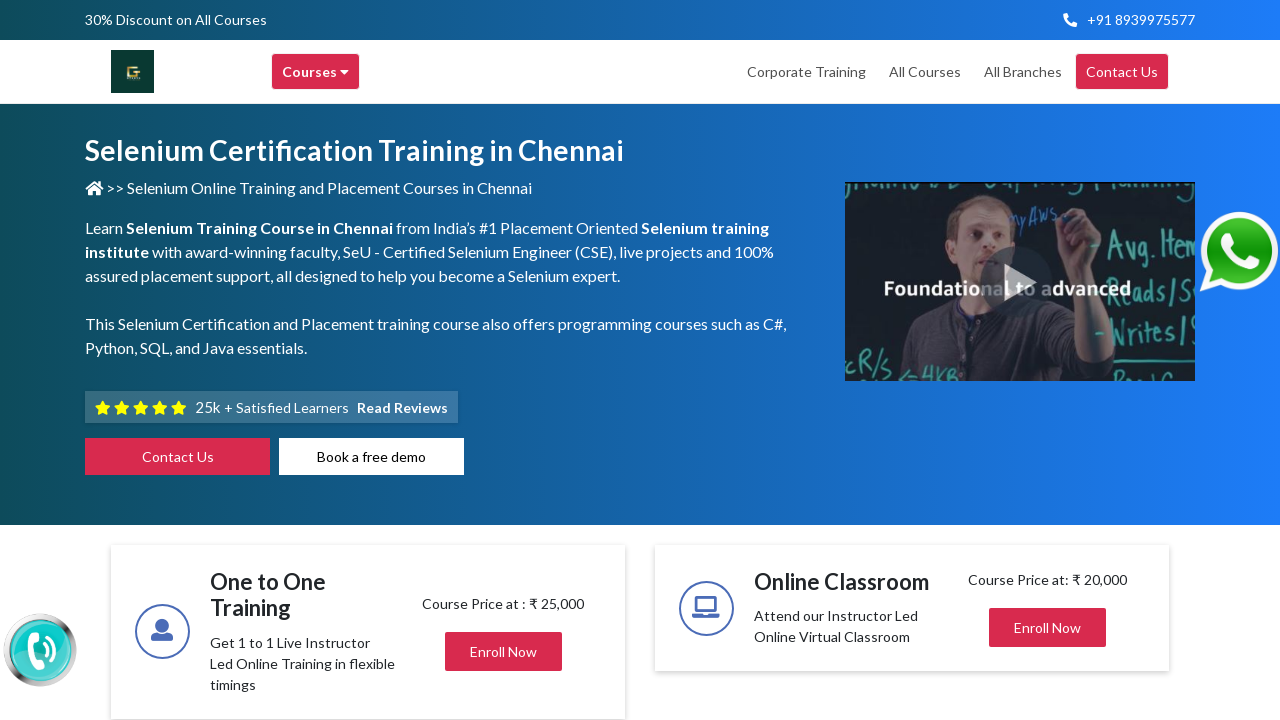

Verified mail-info element is visible
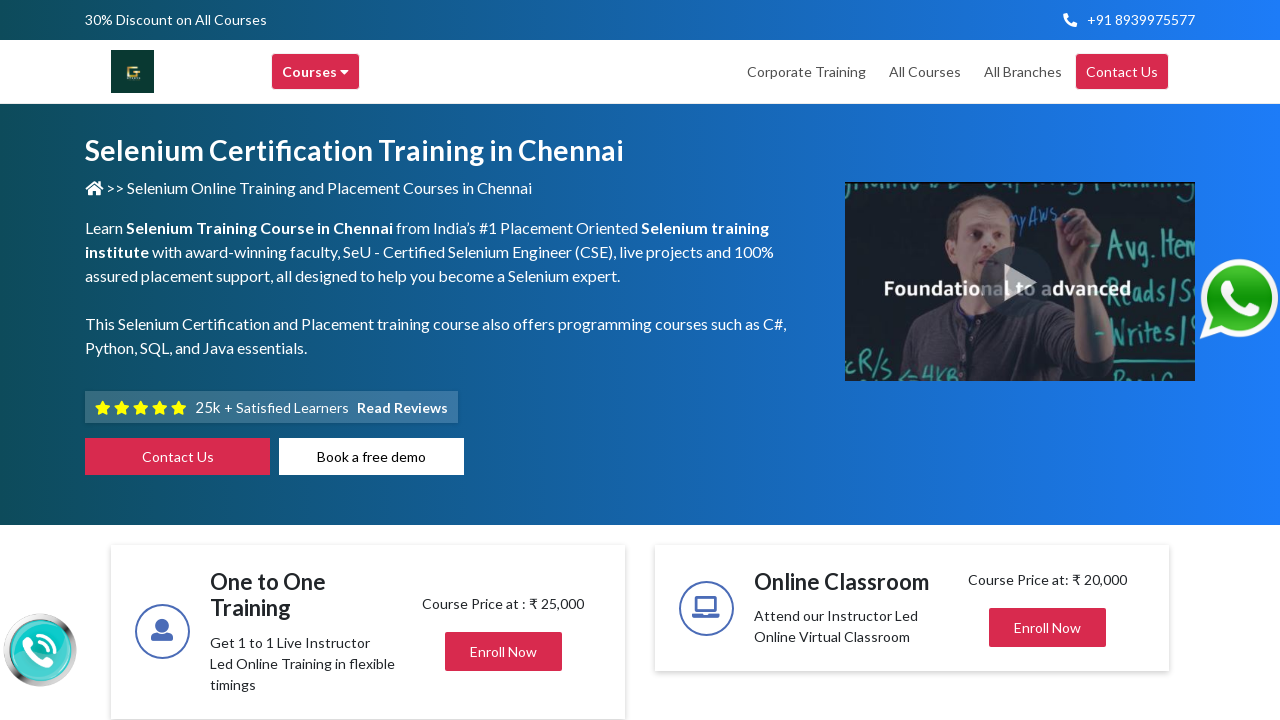

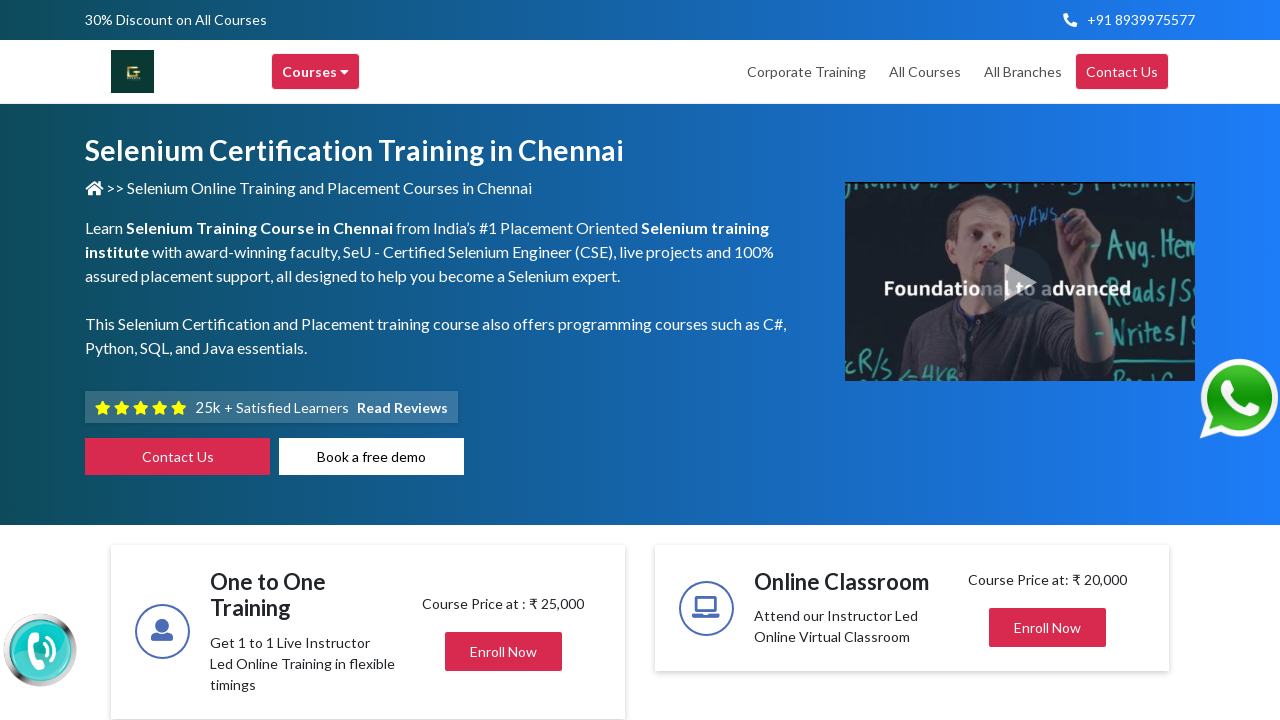